Tests tooltip functionality by hovering over an element and verifying the tooltip appears

Starting URL: https://automationfc.github.io/jquery-tooltip/

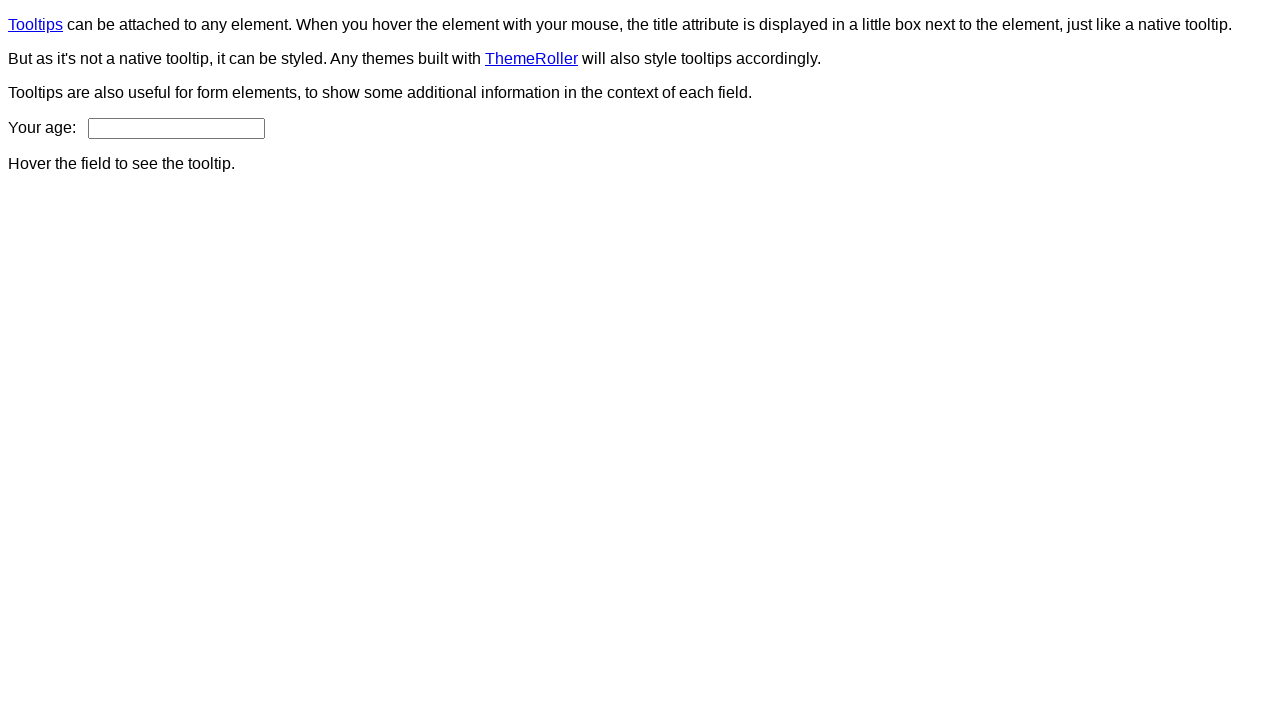

Hovered over ThemeRoller link to trigger tooltip at (532, 58) on xpath=//a[text()='ThemeRoller']
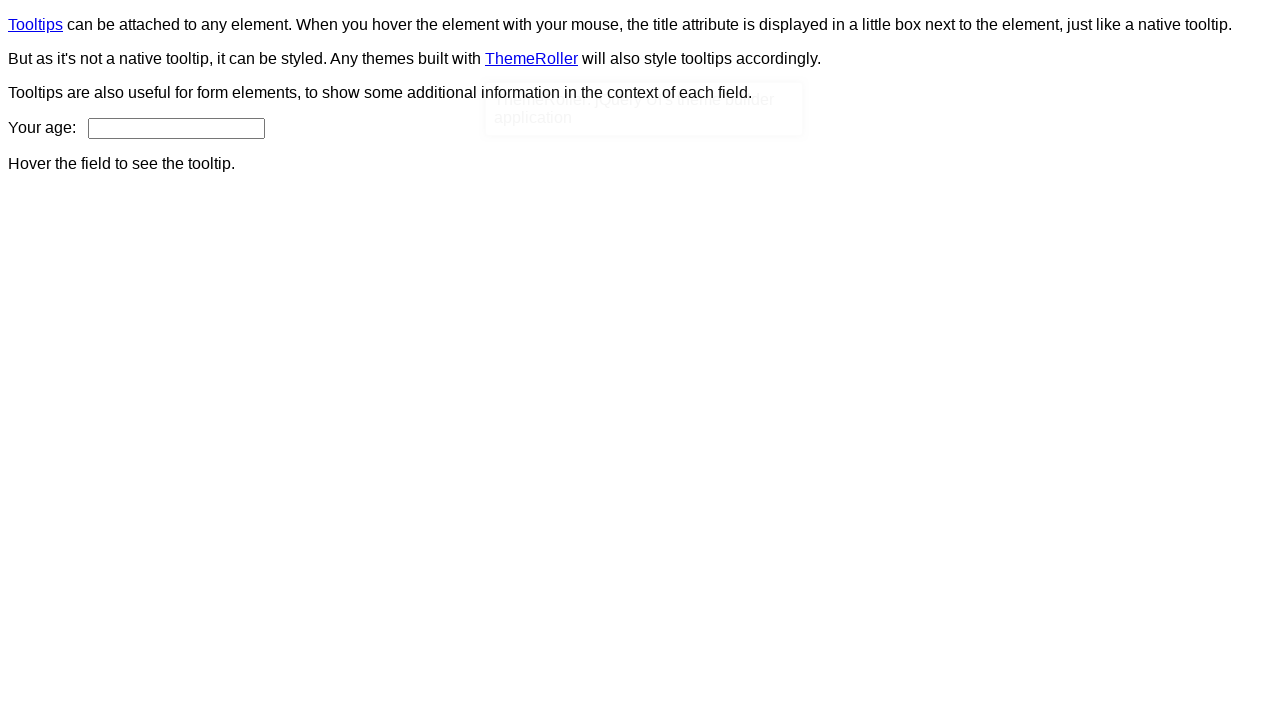

Verified tooltip appeared and is visible
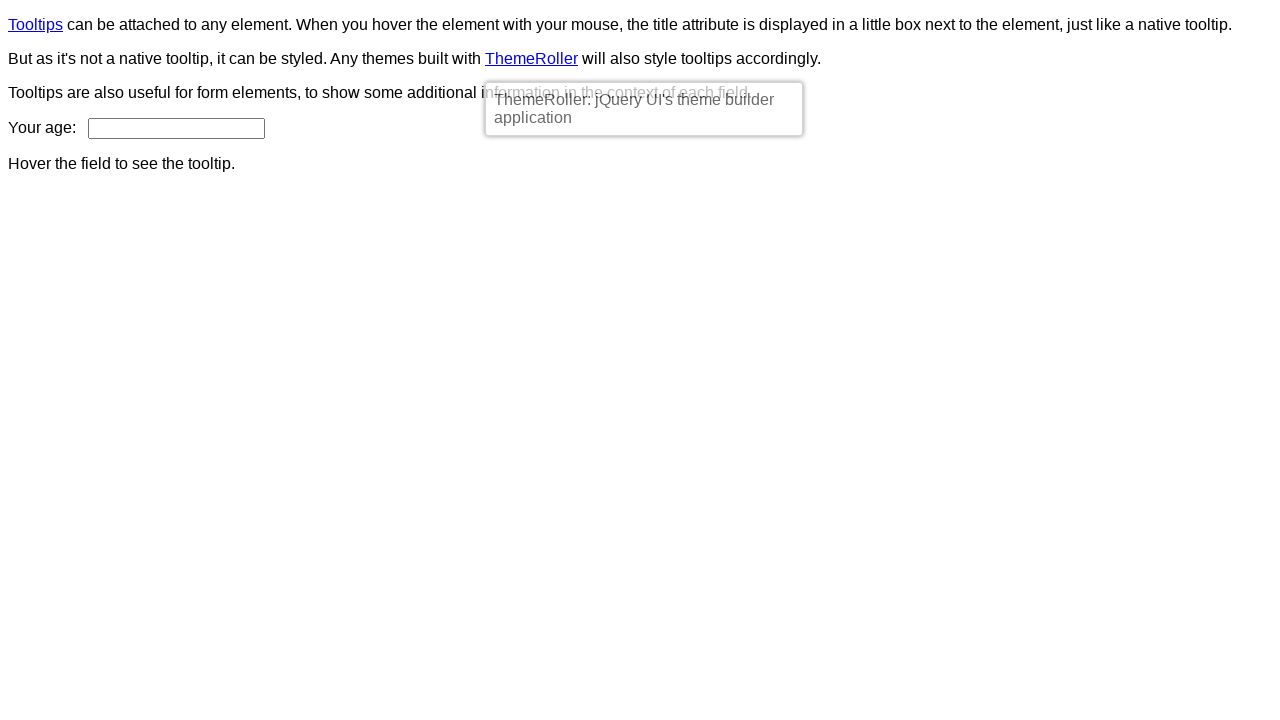

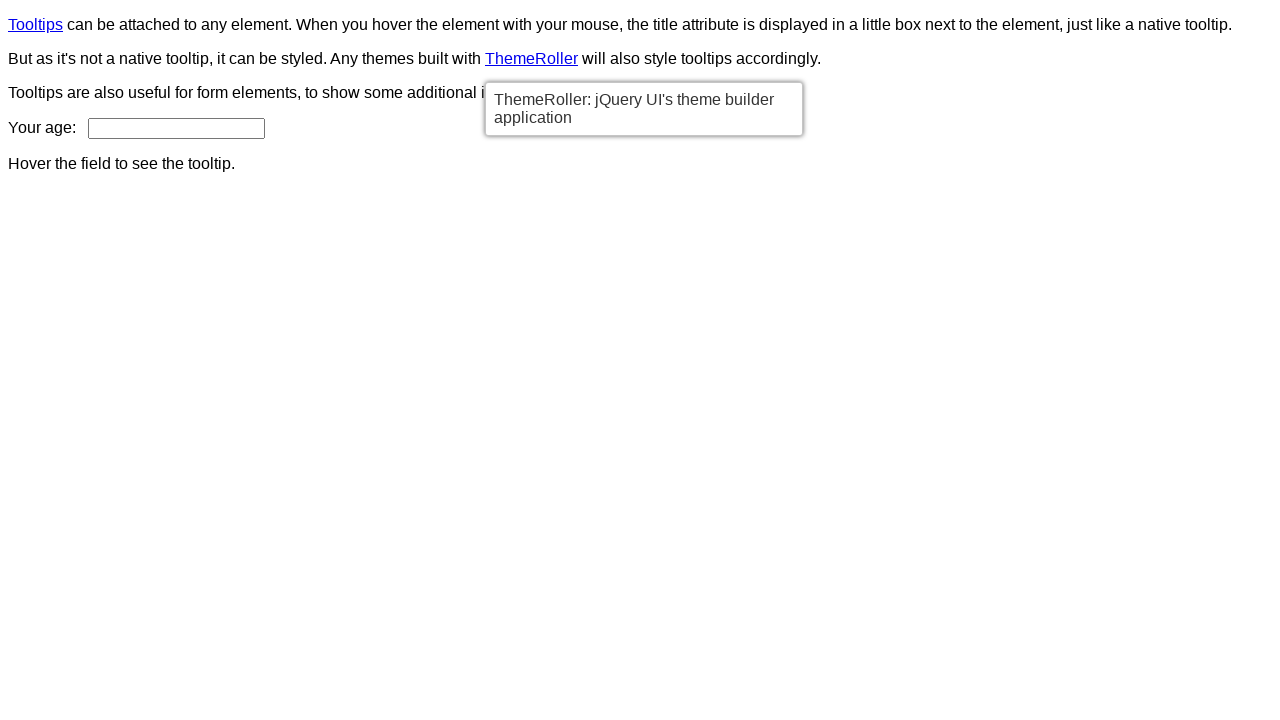